Tests table sorting functionality by clicking on a column header, then navigates through paginated results using the Next button to find a specific item (Rice).

Starting URL: https://rahulshettyacademy.com/seleniumPractise/#/offers

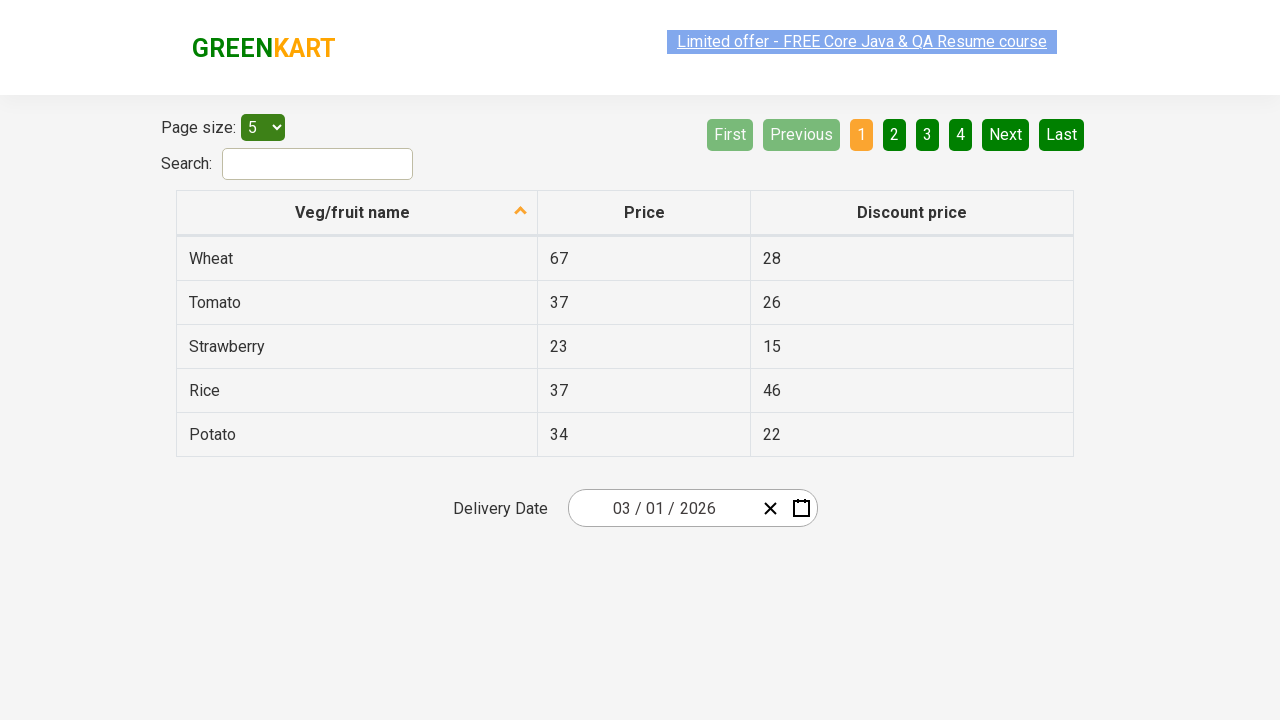

Clicked first column header to sort table at (357, 213) on xpath=//tr/th[1]
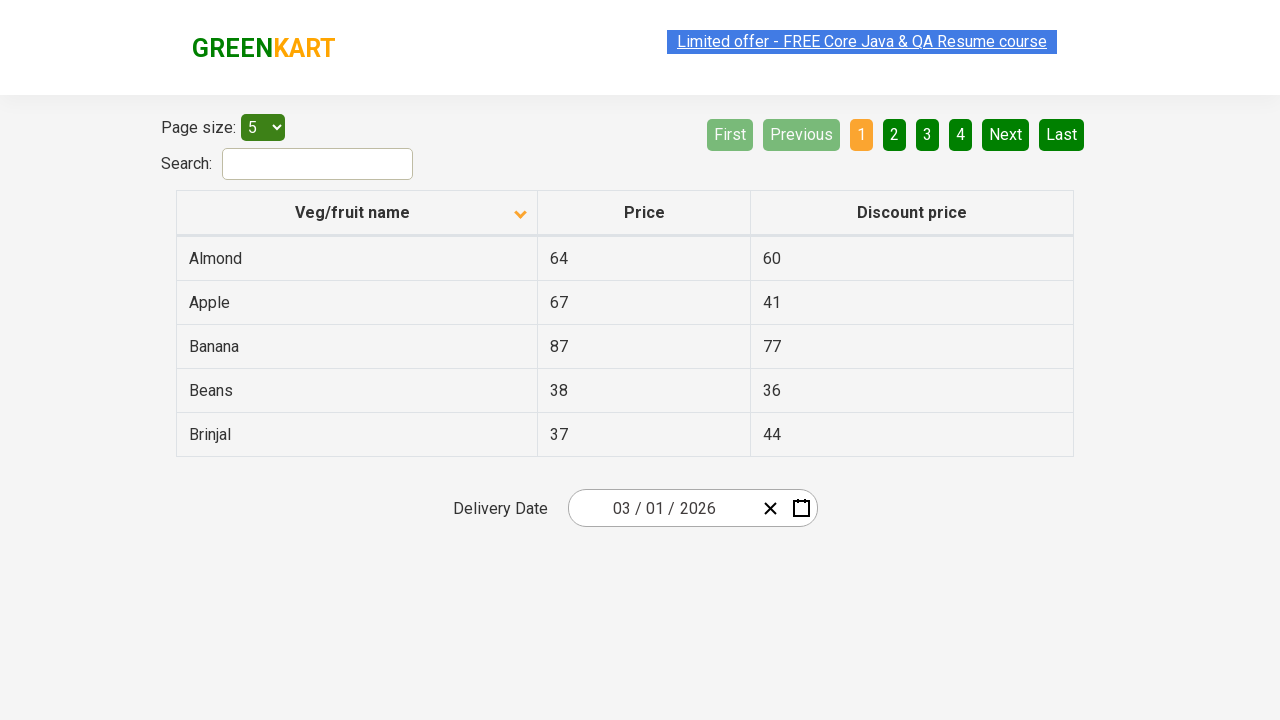

Table rows loaded and visible
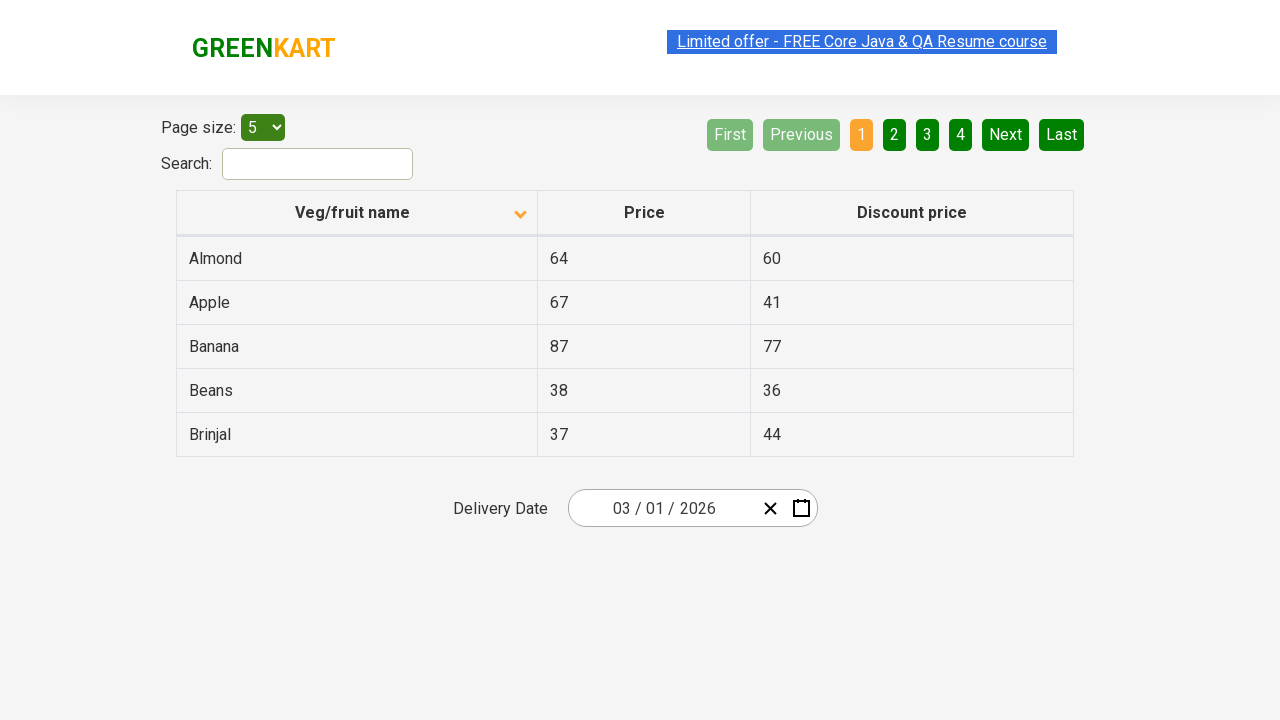

Clicked Next button to navigate to page 2 at (1006, 134) on [aria-label='Next']
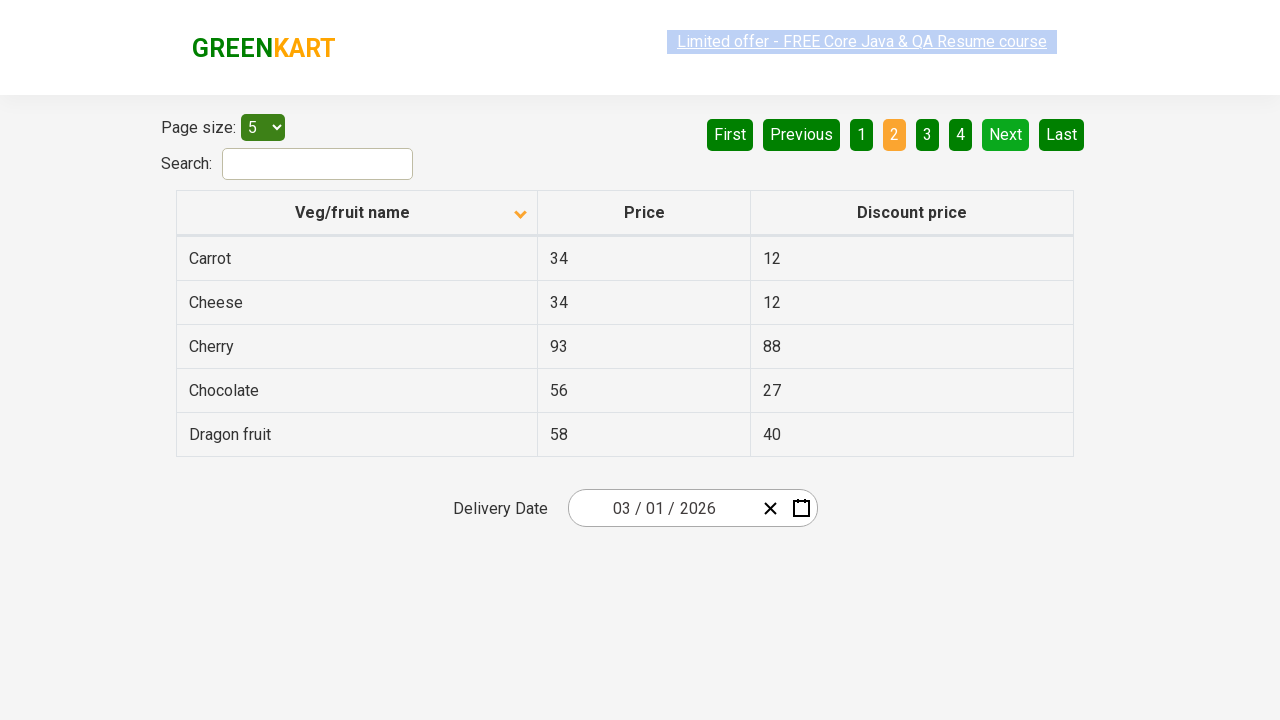

Waited for table to update after pagination
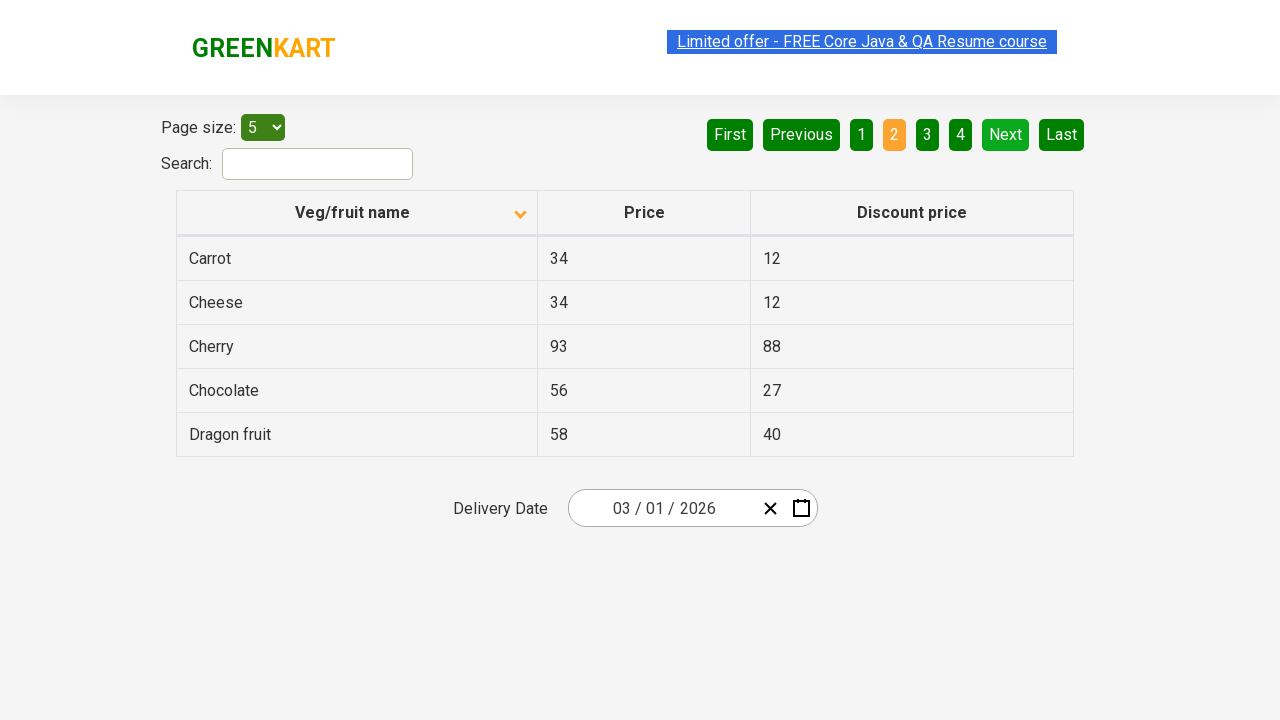

Clicked Next button to navigate to page 3 at (1006, 134) on [aria-label='Next']
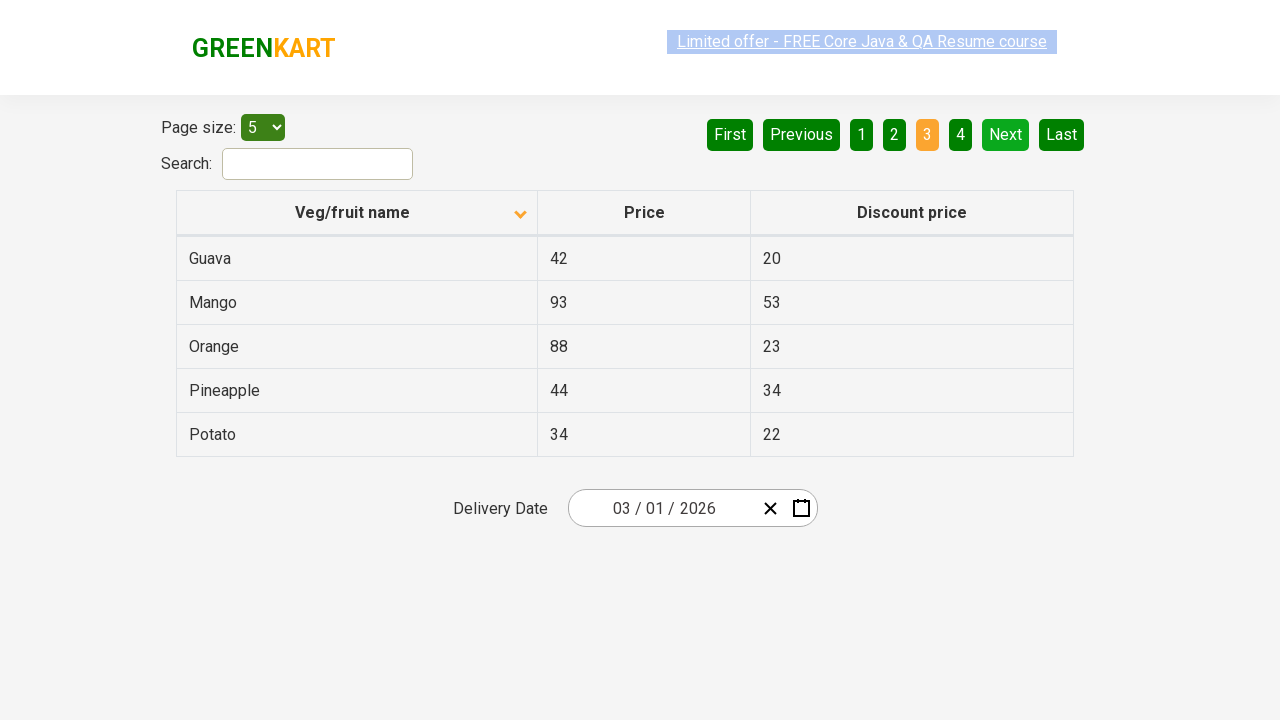

Waited for table to update after pagination
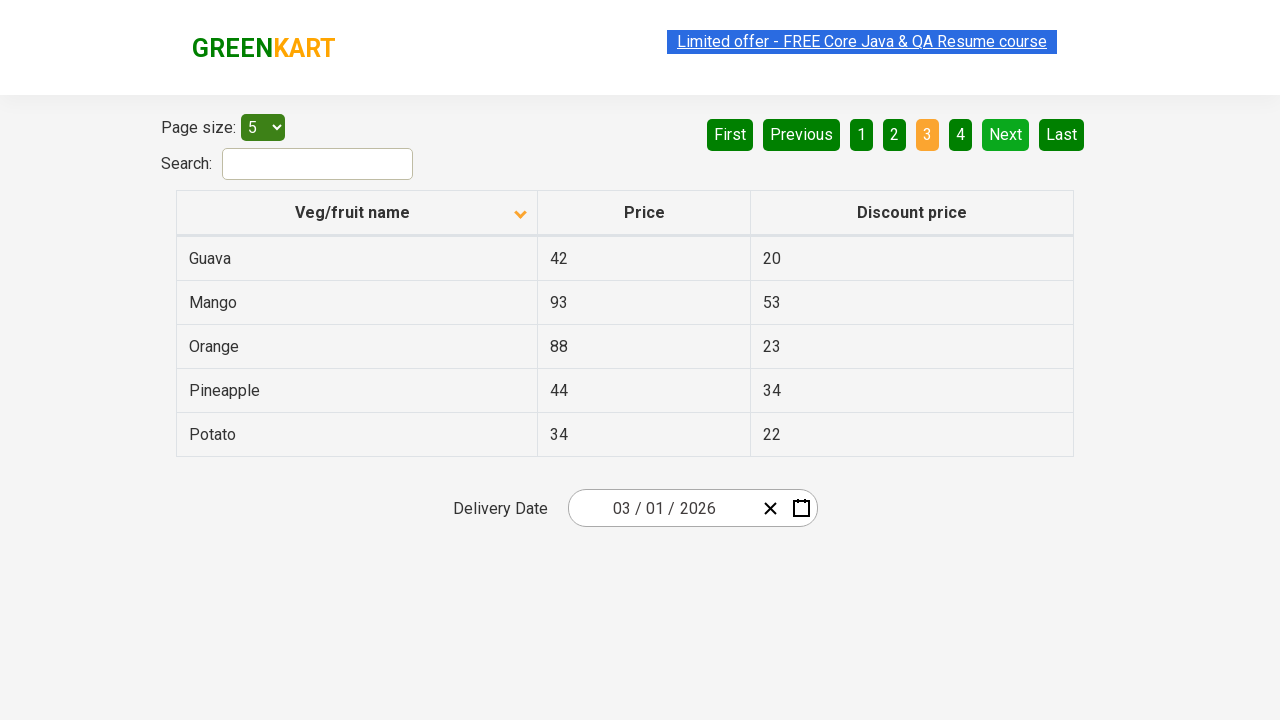

Clicked Next button to navigate to page 4 at (1006, 134) on [aria-label='Next']
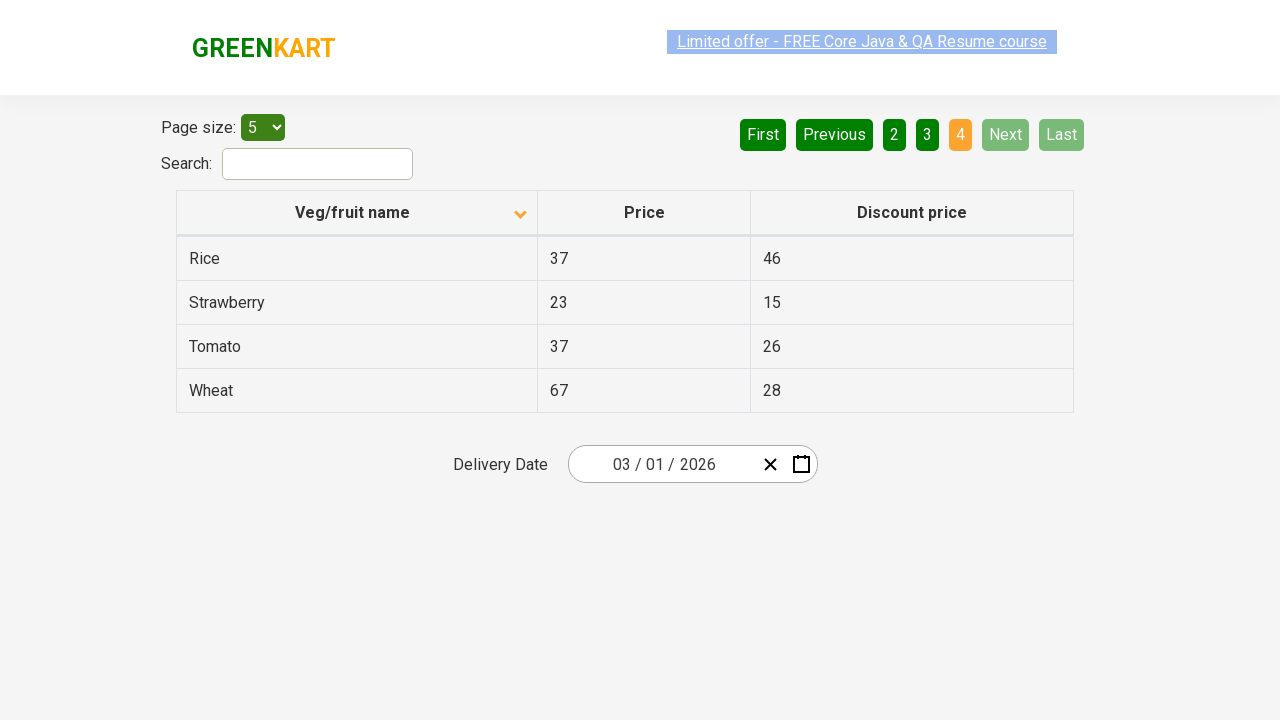

Waited for table to update after pagination
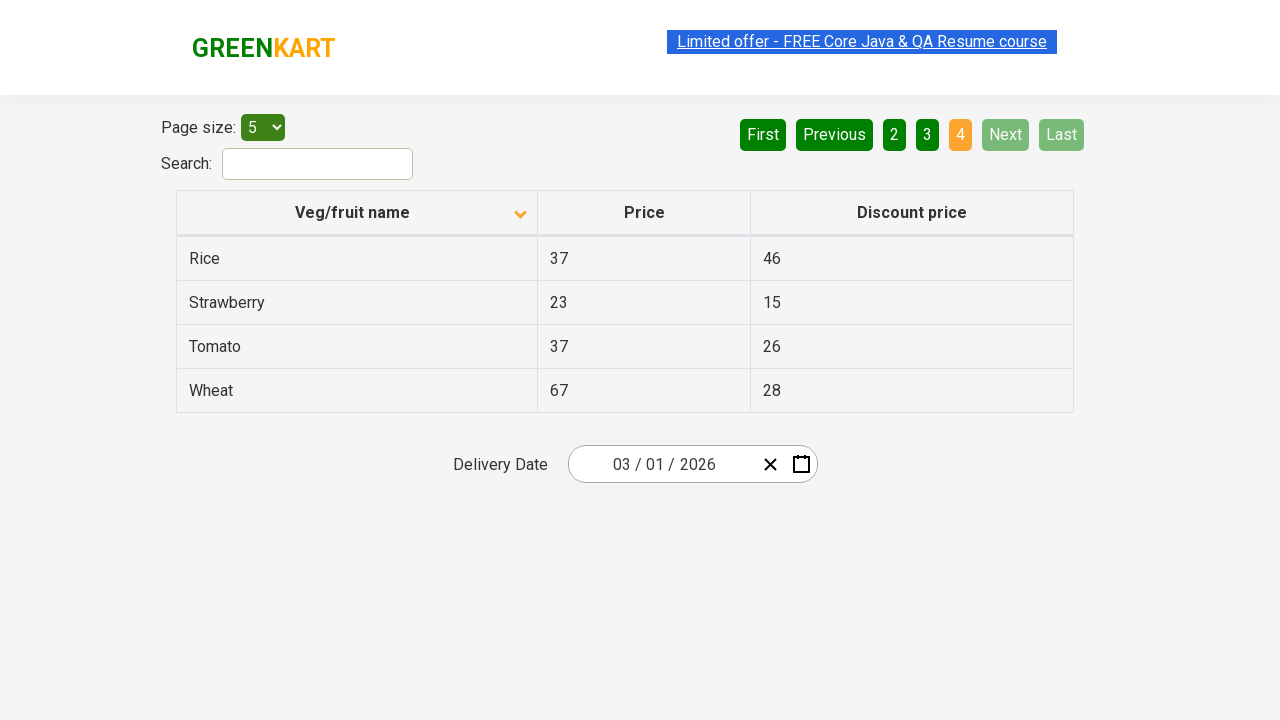

Rice entry found and verified in table
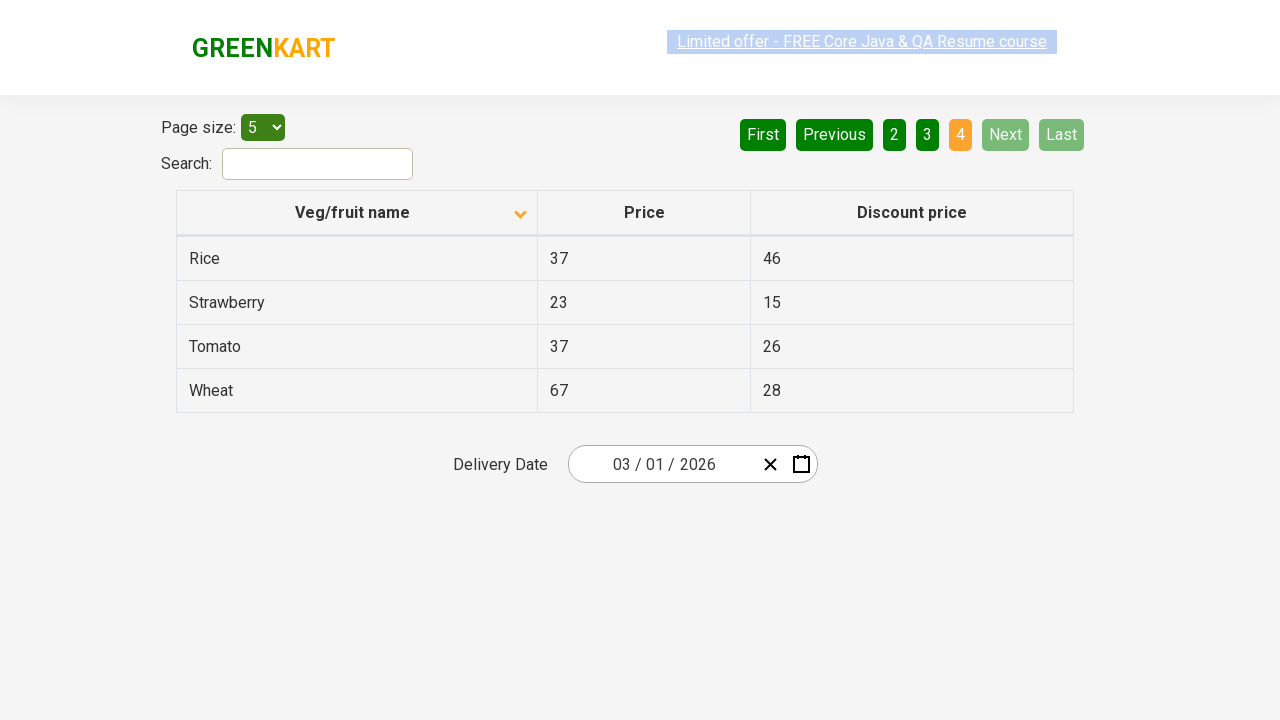

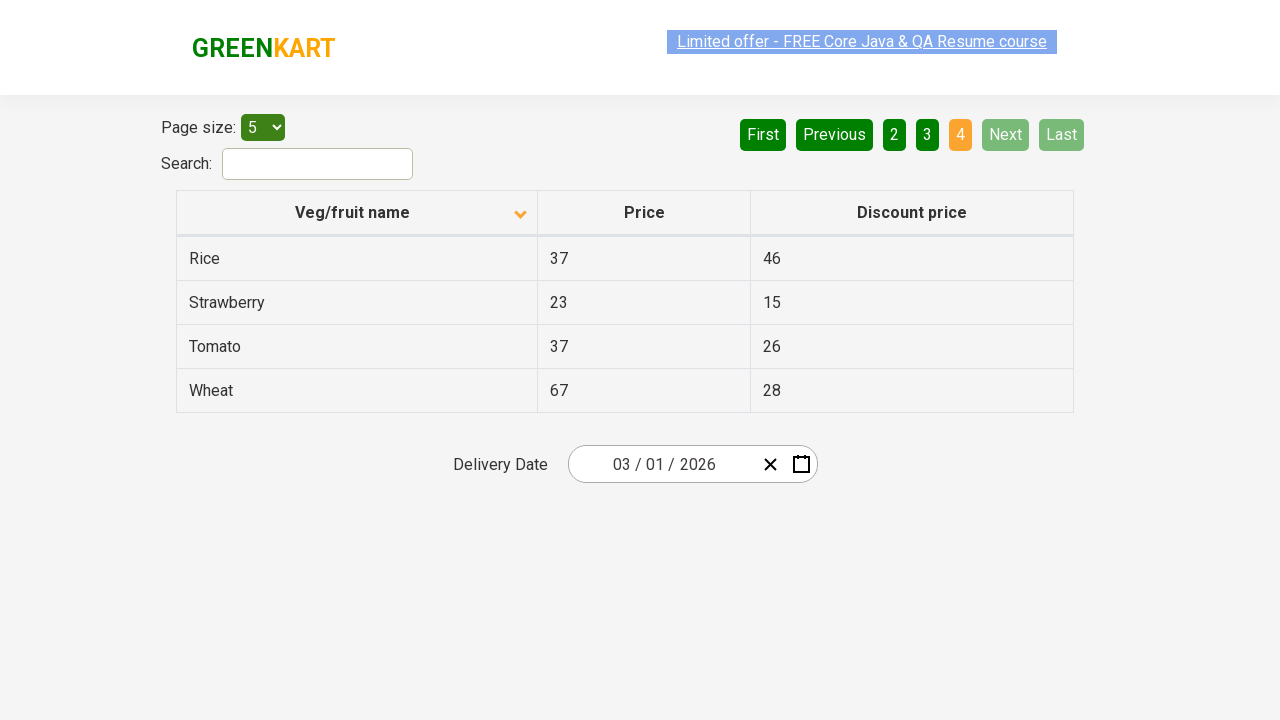